Tests price range slider functionality by dragging the minimum slider to the right and the maximum slider to the left using drag and drop actions.

Starting URL: https://www.jqueryscript.net/demo/Price-Range-Slider-jQuery-UI/

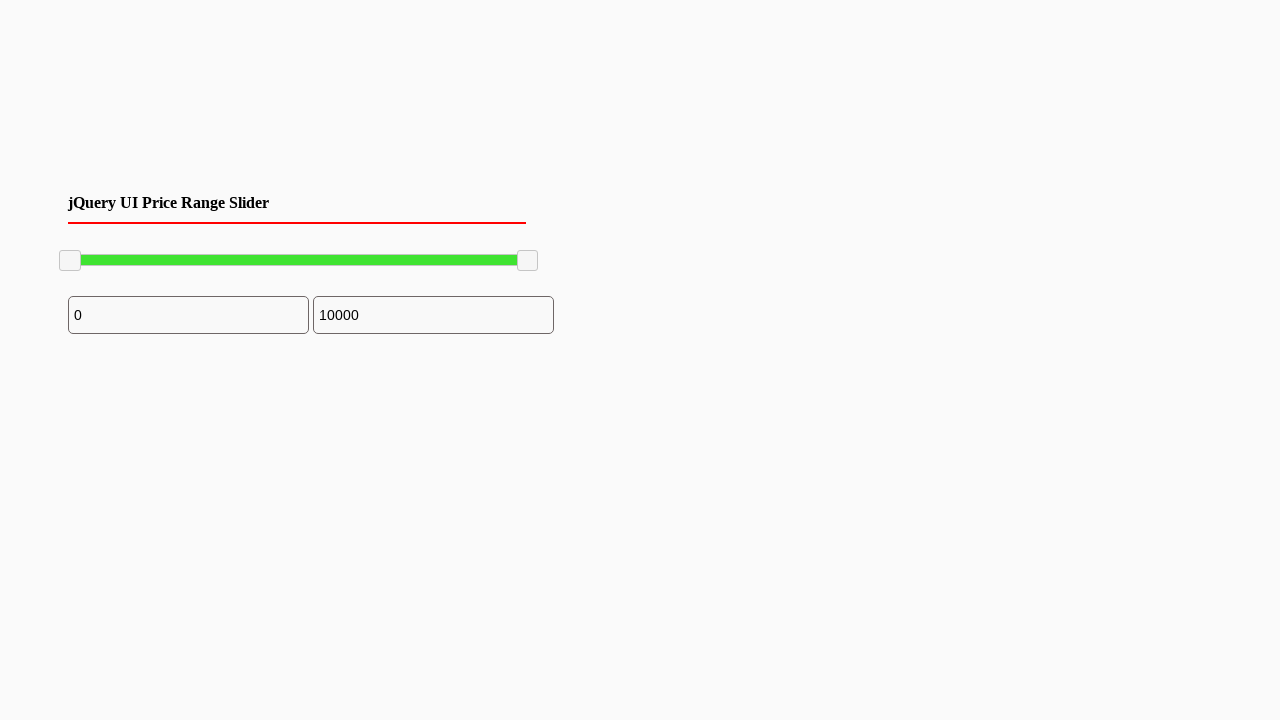

Located minimum slider handle element
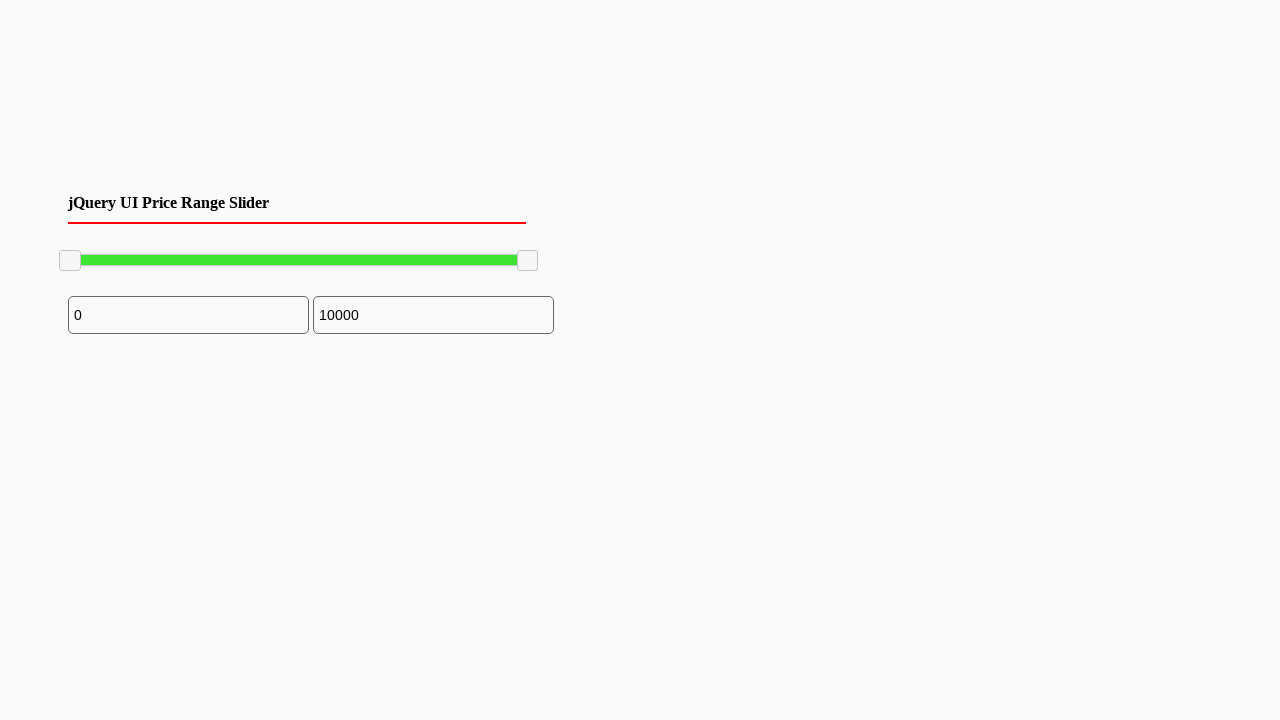

Minimum slider handle is visible
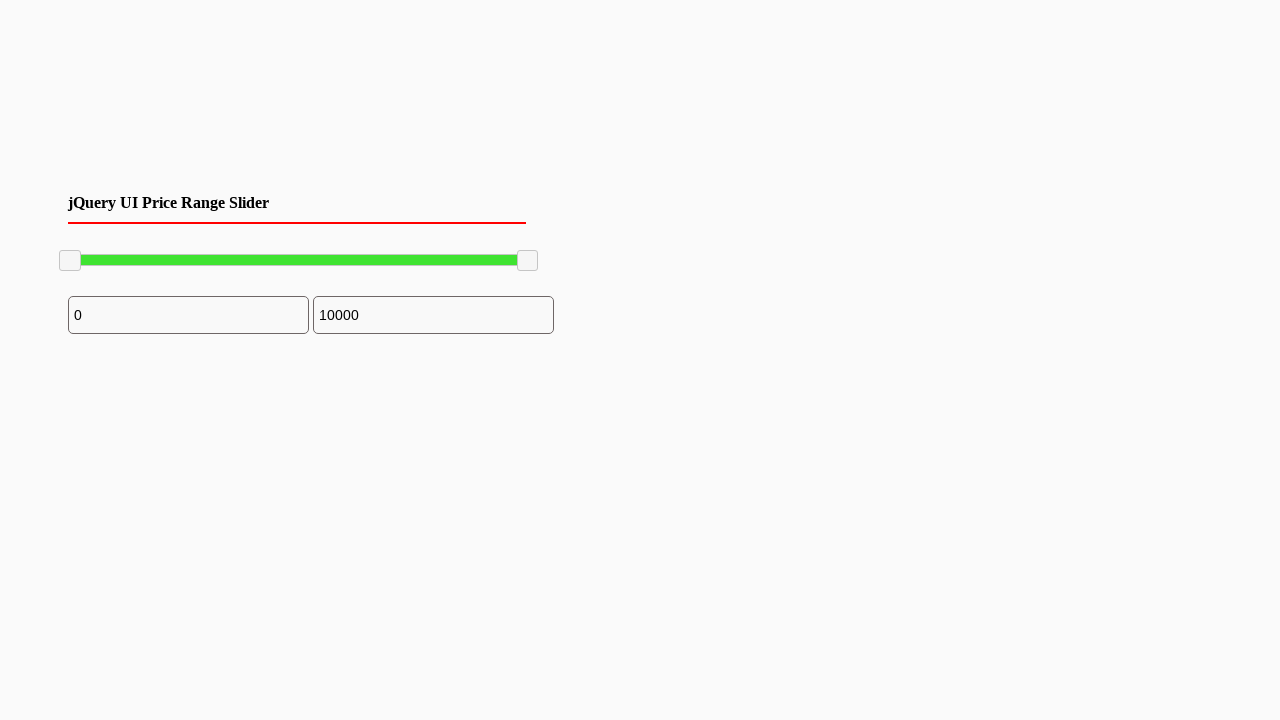

Dragged minimum slider to the right by 100 pixels at (160, 251)
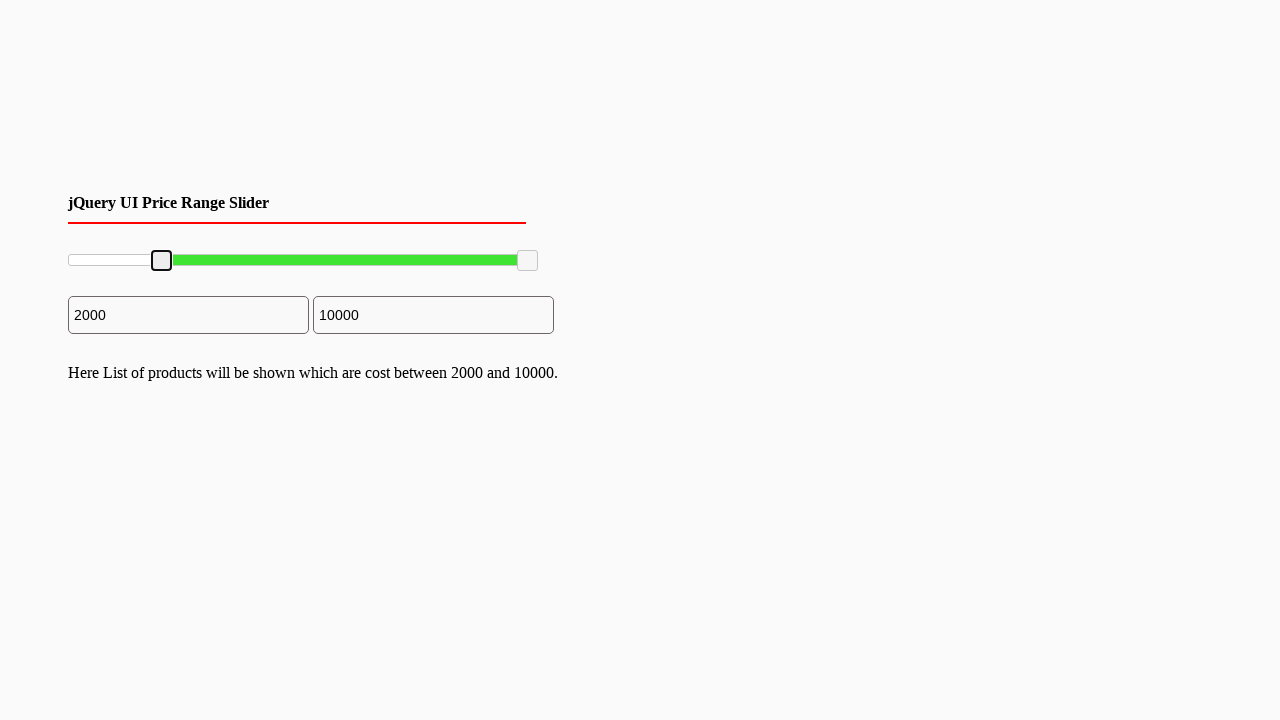

Retrieved bounding box coordinates of minimum slider
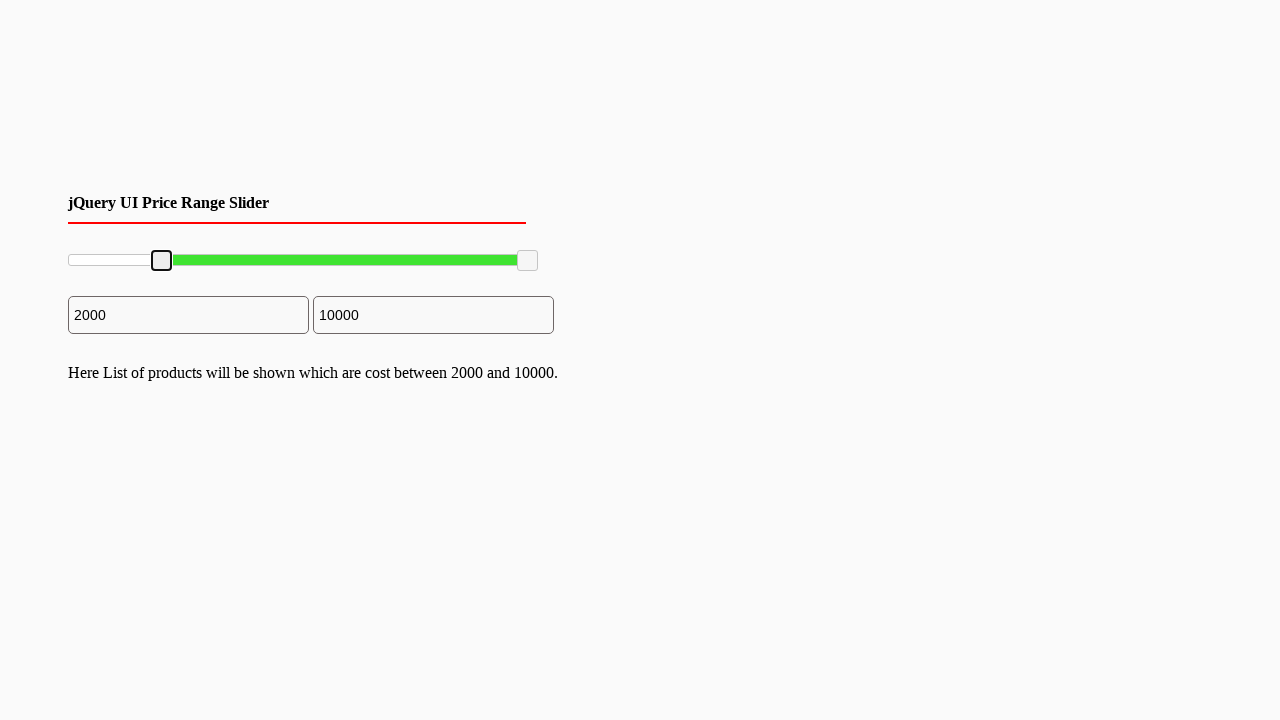

Moved mouse to center of minimum slider at (162, 261)
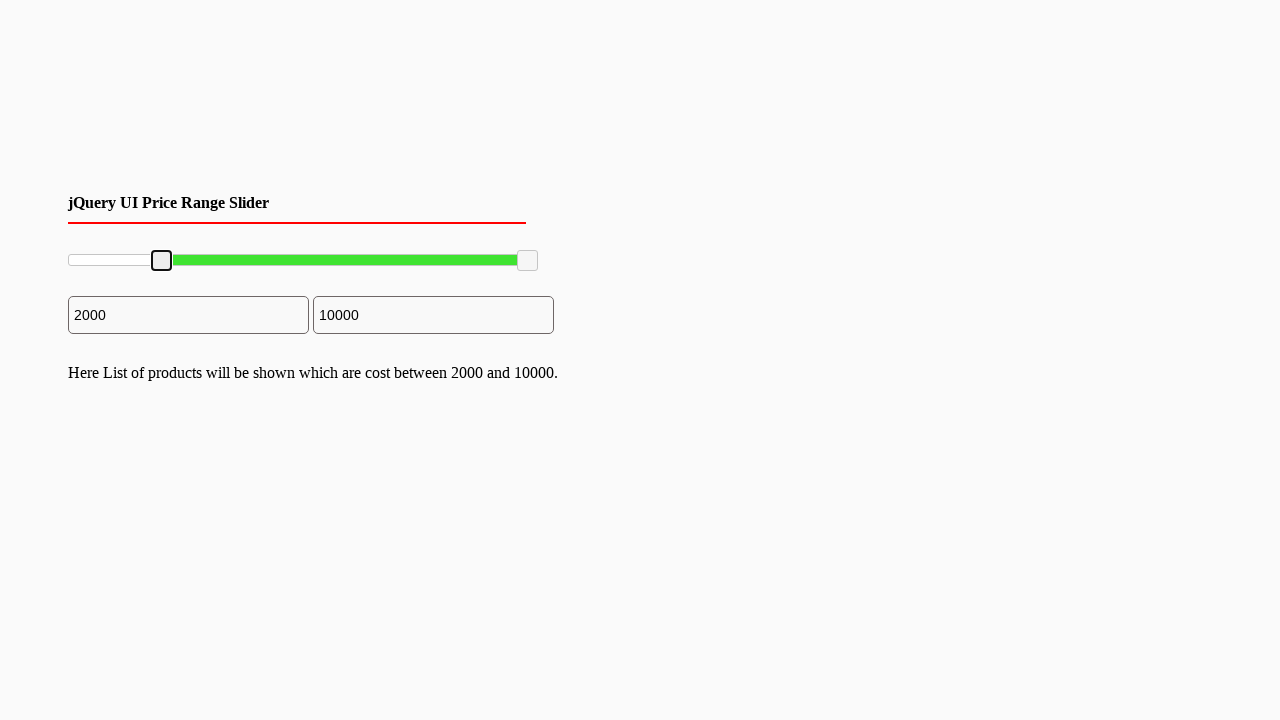

Pressed mouse button down on minimum slider at (162, 261)
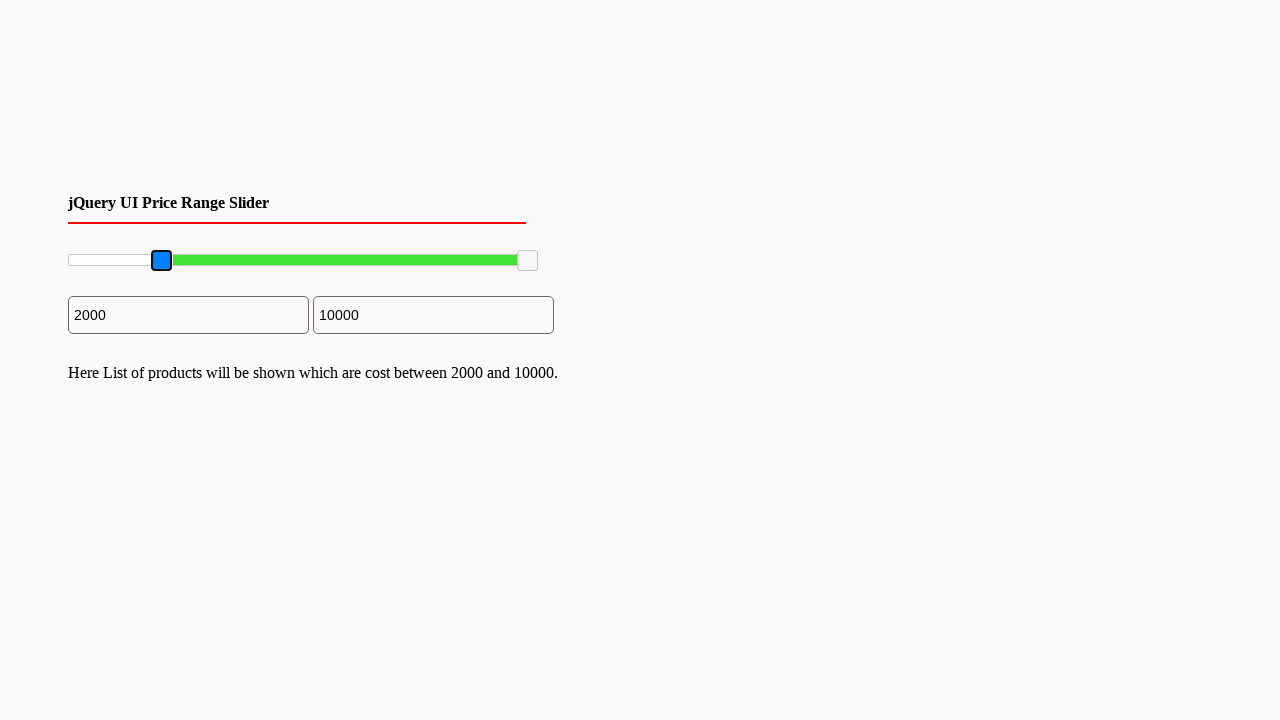

Dragged minimum slider 100 pixels to the right at (262, 261)
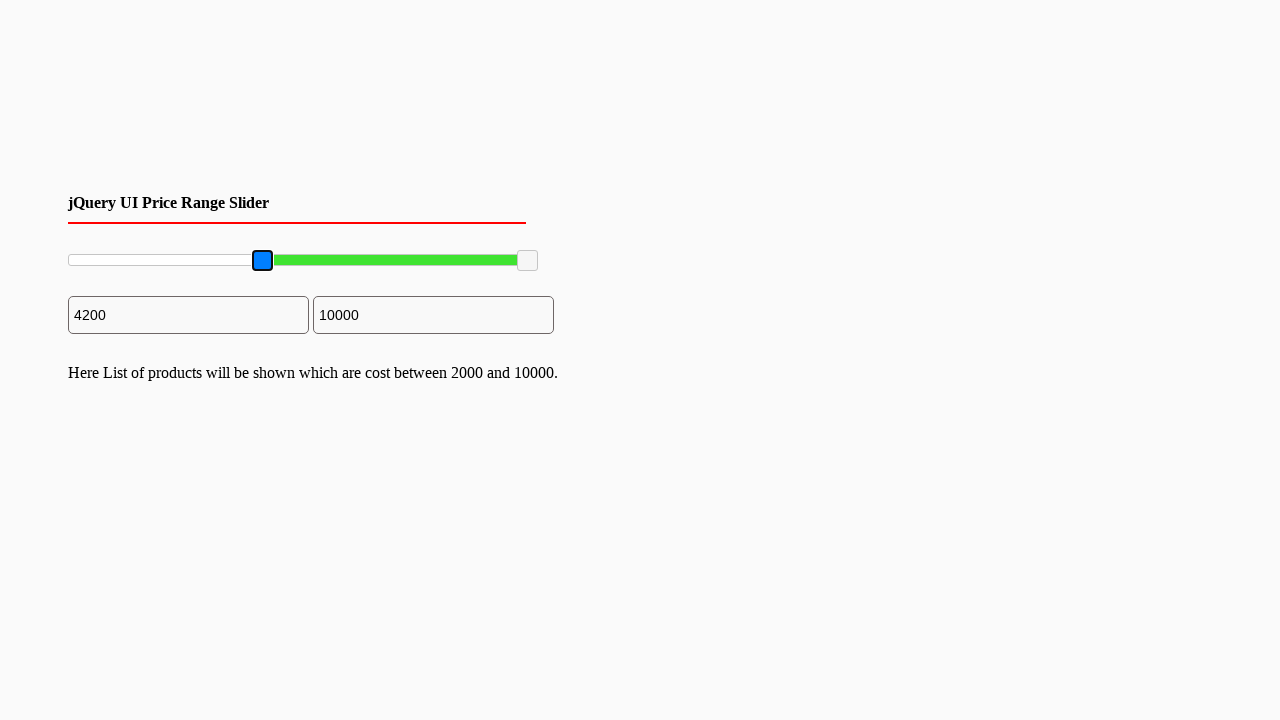

Released mouse button after dragging minimum slider at (262, 261)
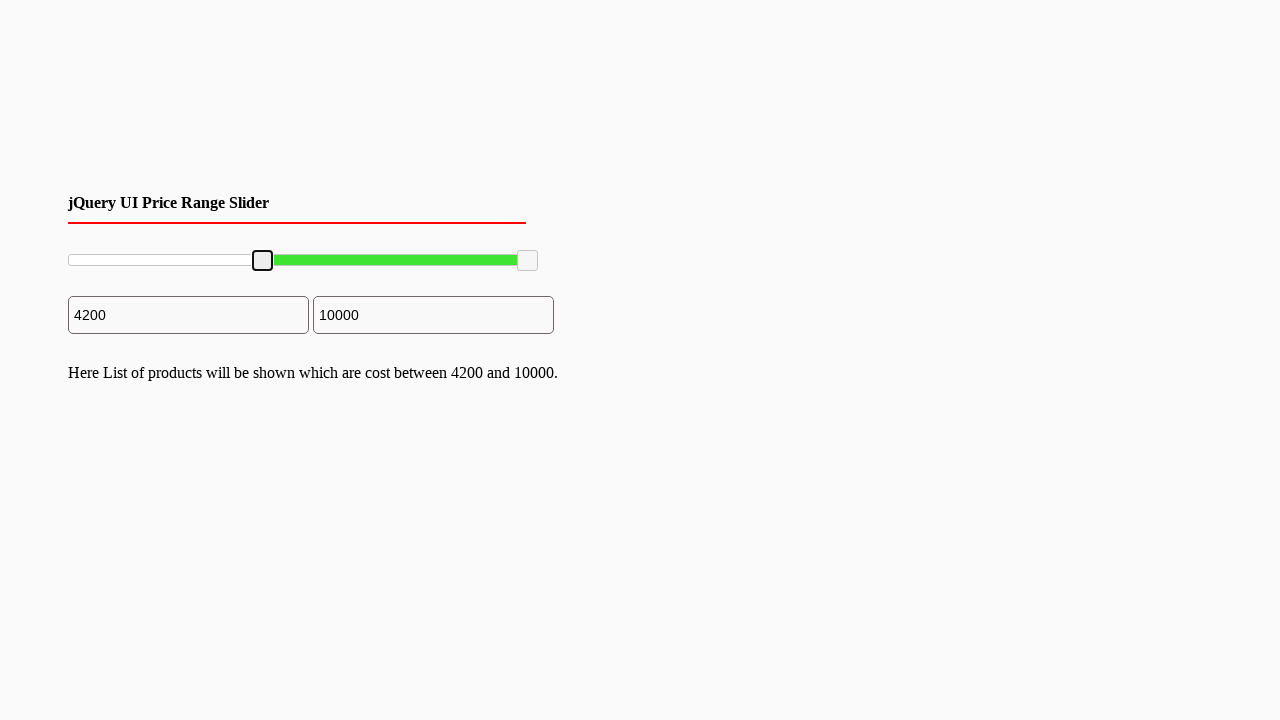

Located maximum slider handle element
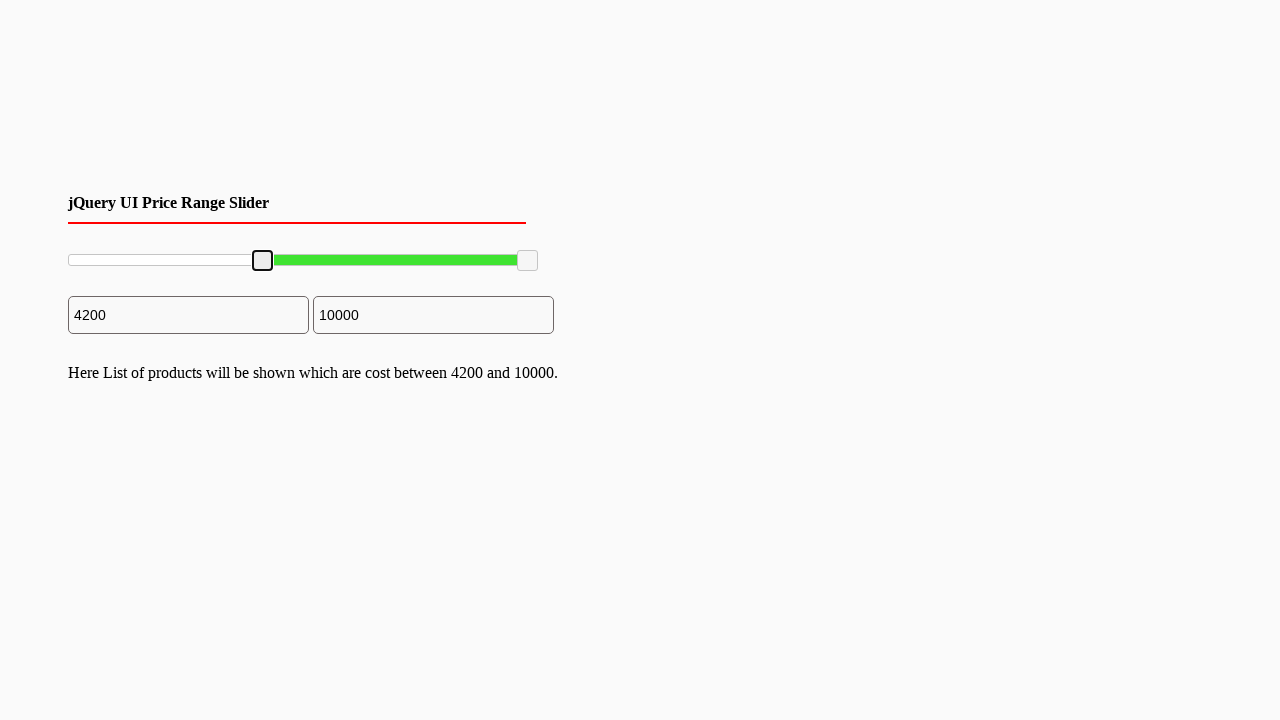

Retrieved bounding box coordinates of maximum slider
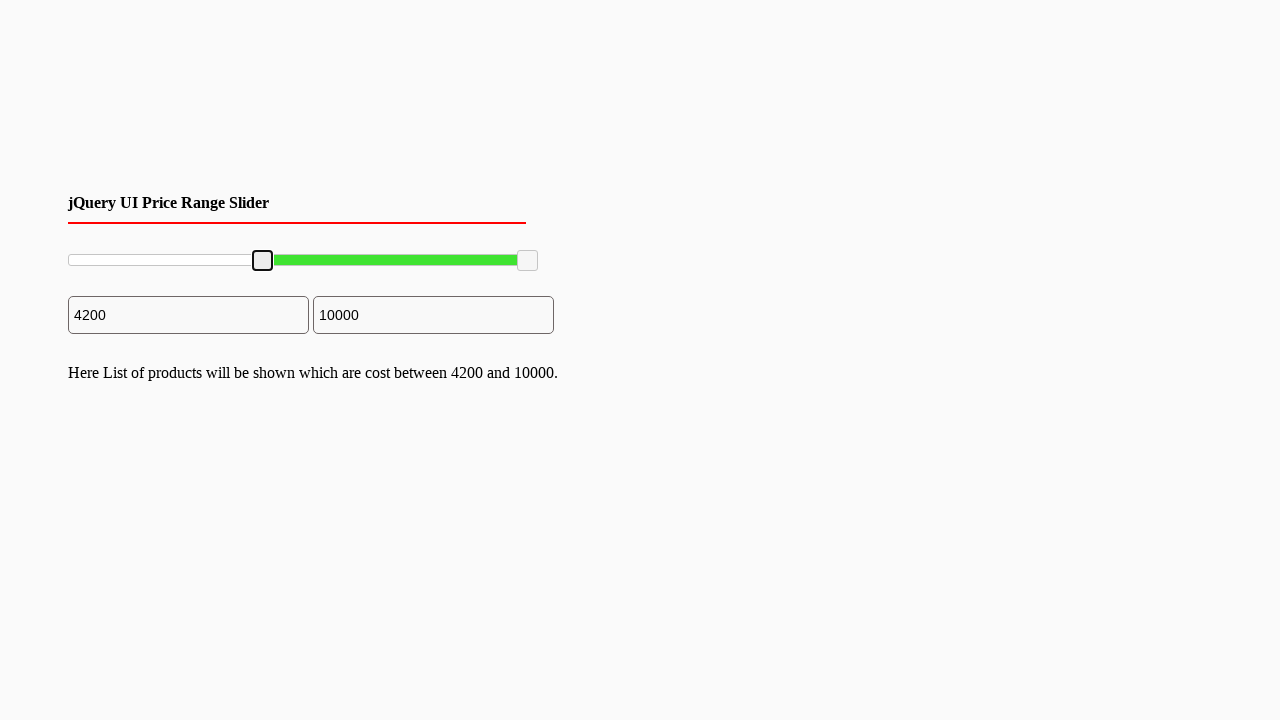

Moved mouse to center of maximum slider at (528, 261)
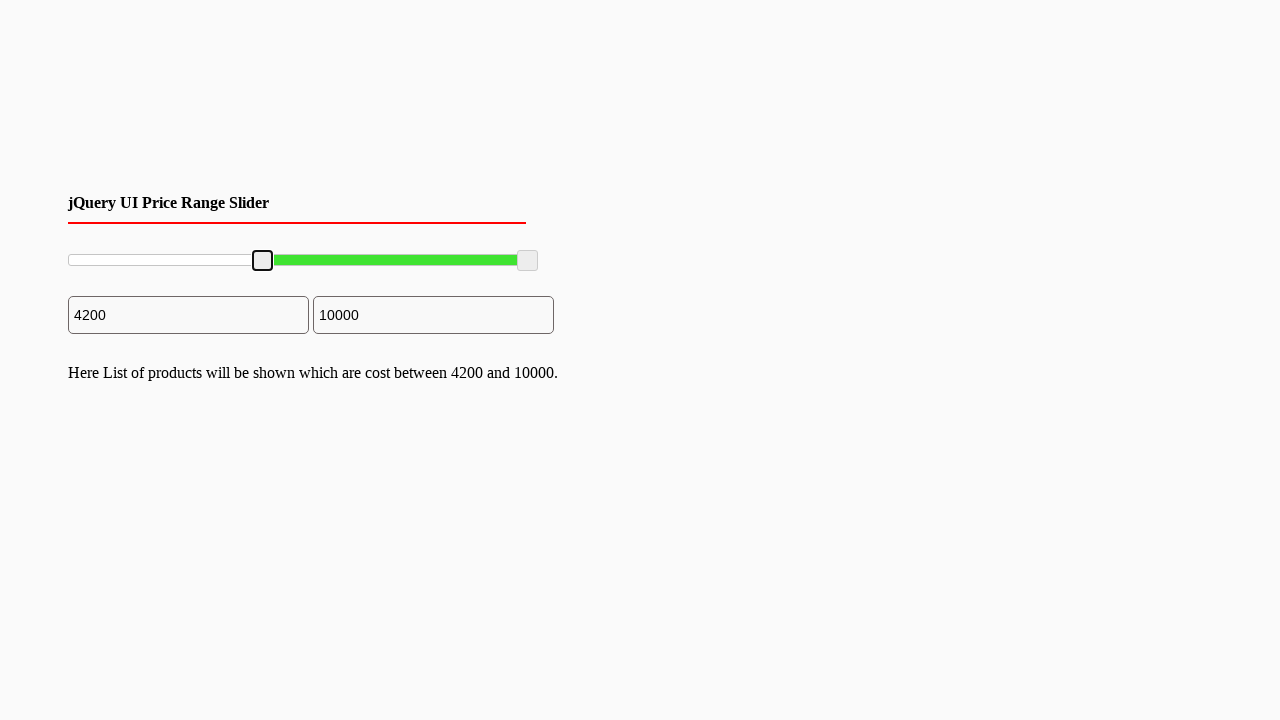

Pressed mouse button down on maximum slider at (528, 261)
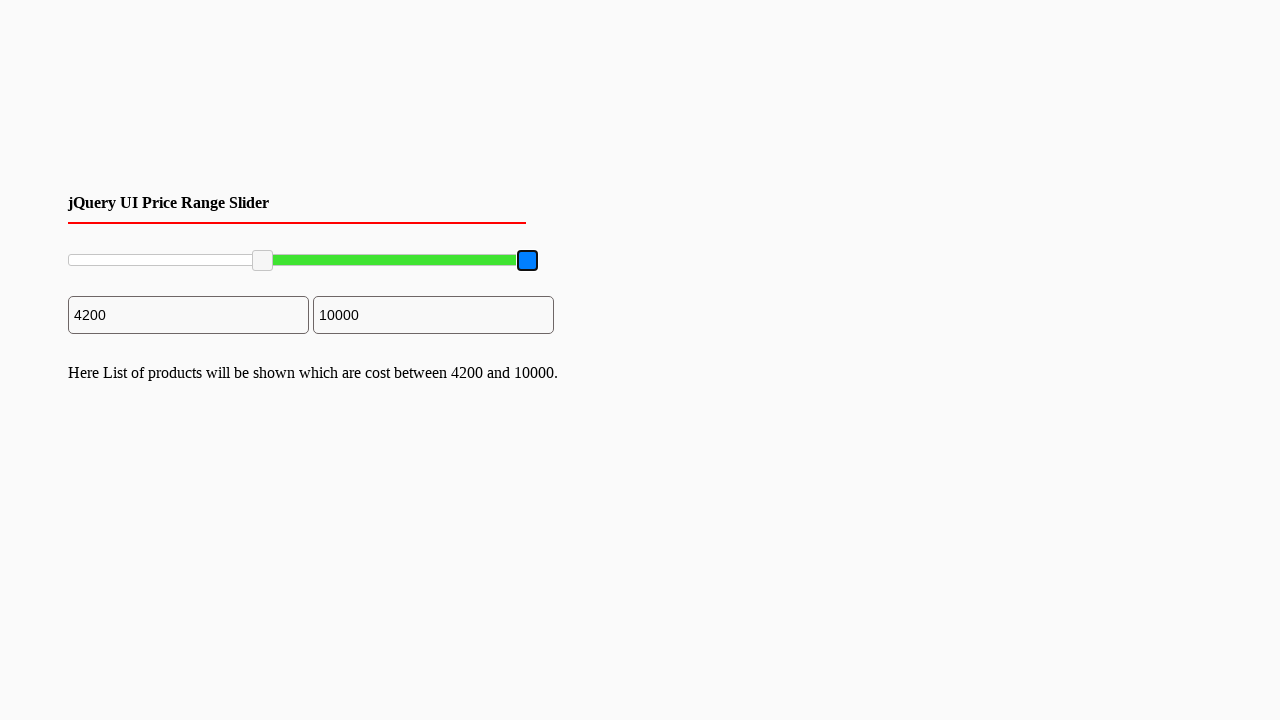

Dragged maximum slider 100 pixels to the left at (428, 261)
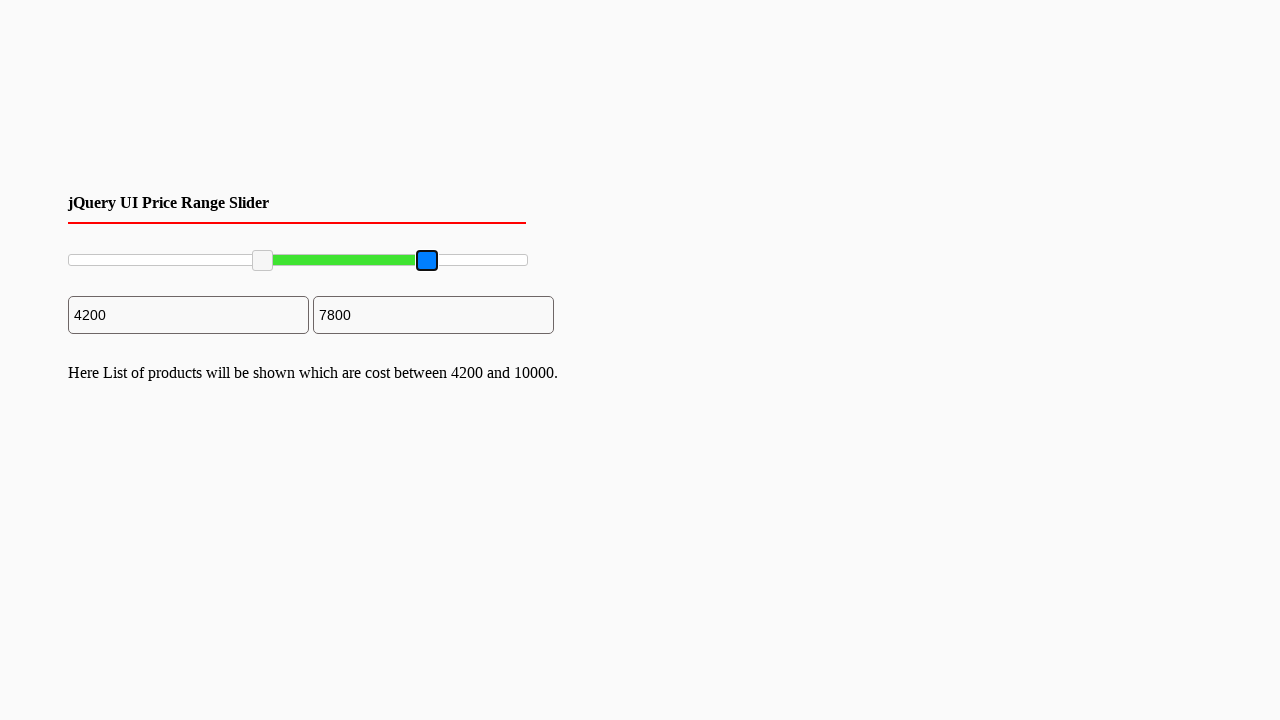

Released mouse button after dragging maximum slider at (428, 261)
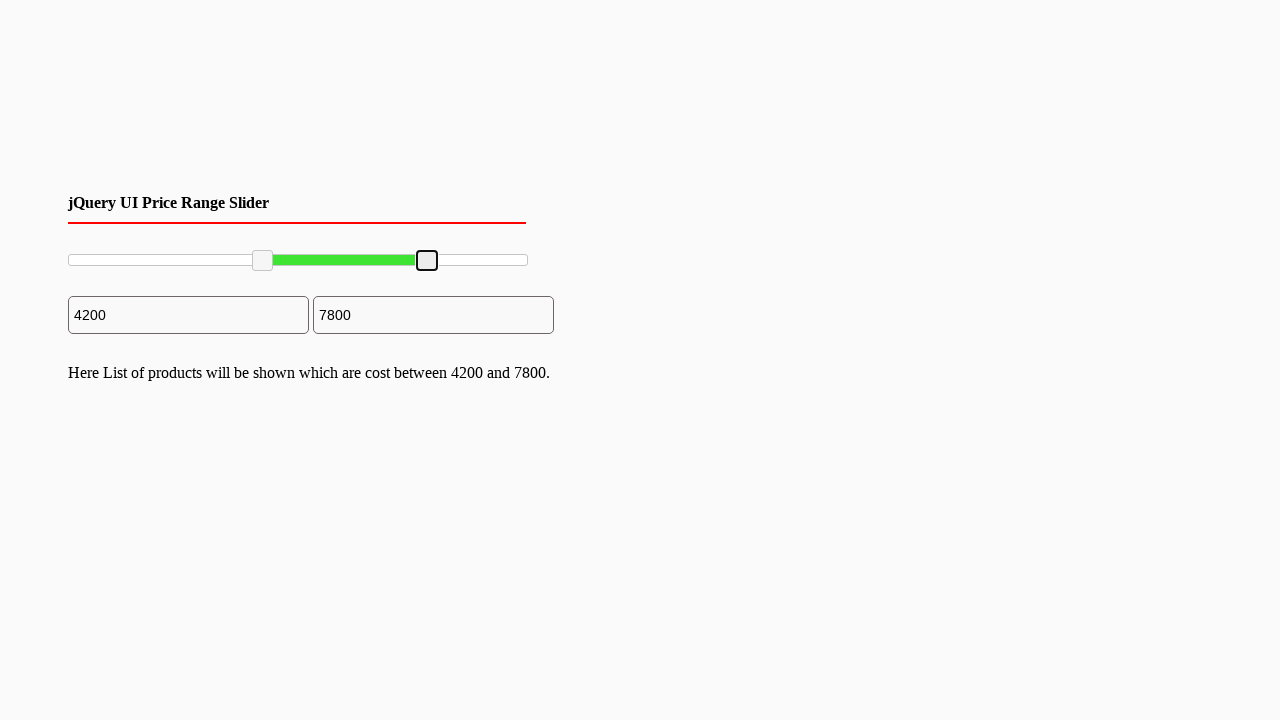

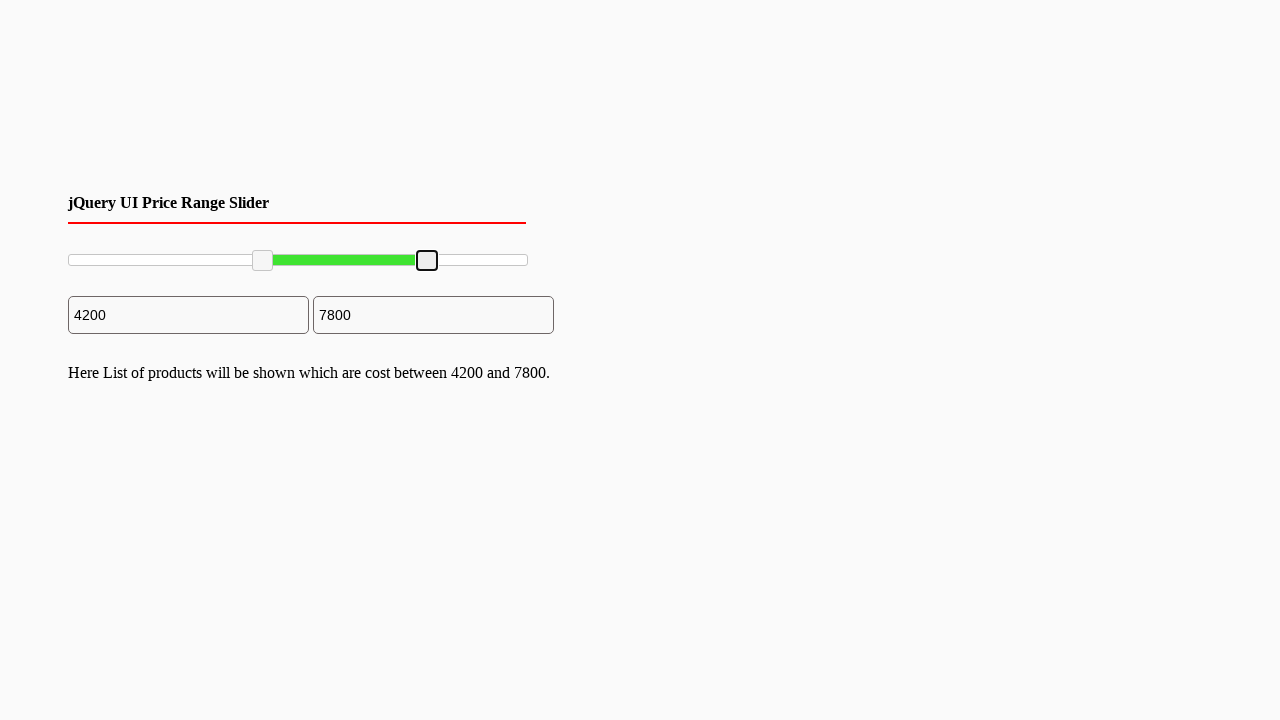